Tests dynamic content loading by clicking a Start button and verifying "Hello World!" text appears after loading completes.

Starting URL: https://the-internet.herokuapp.com/dynamic_loading/1

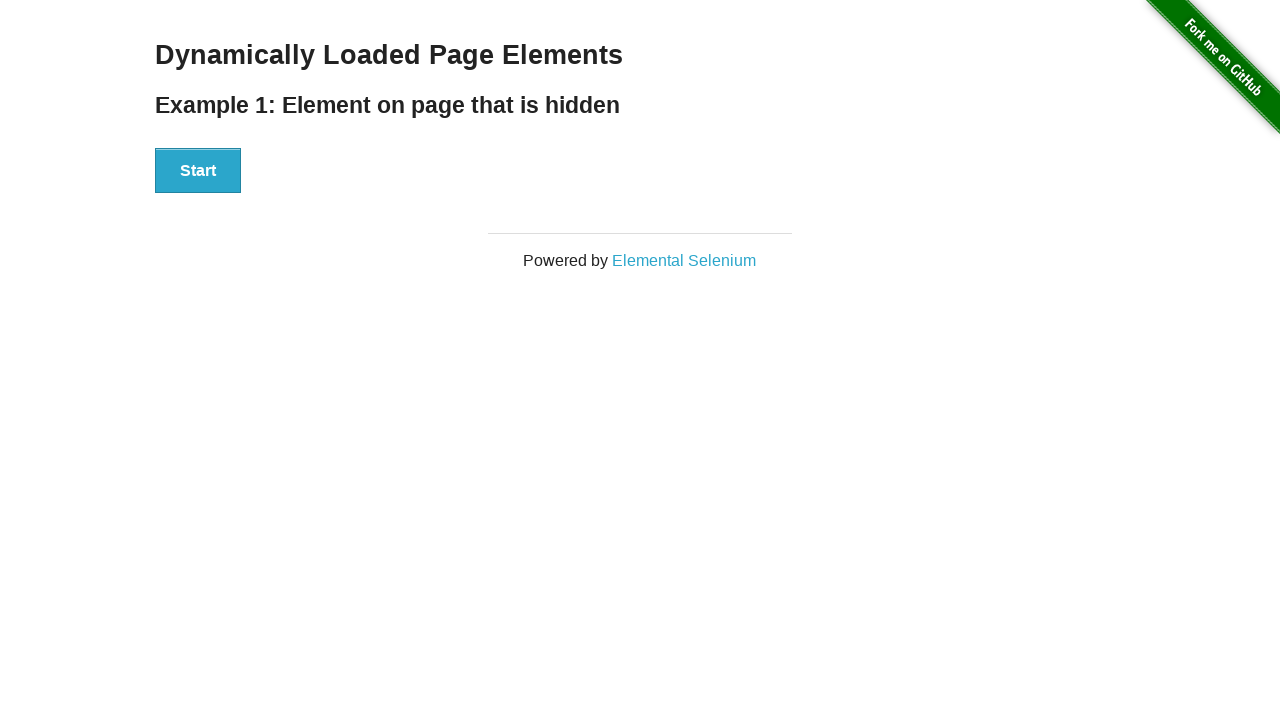

Clicked the Start button at (198, 171) on xpath=//button
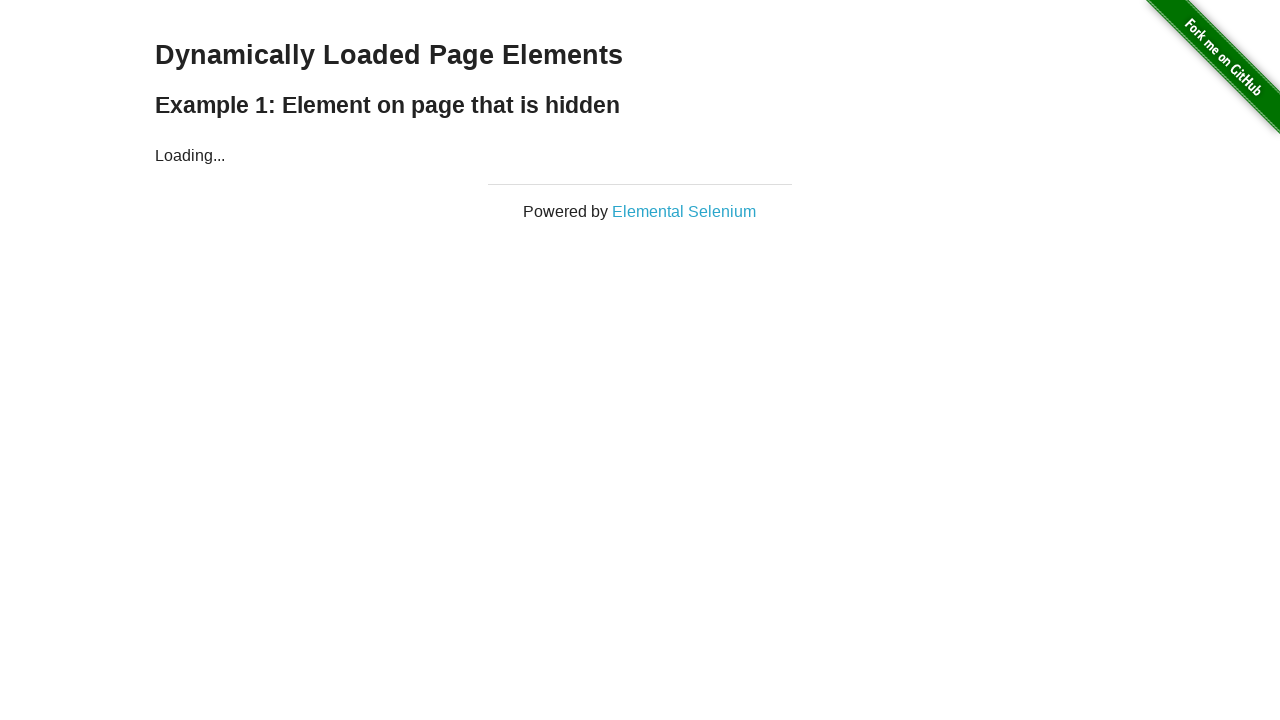

Waited for Hello World text to become visible
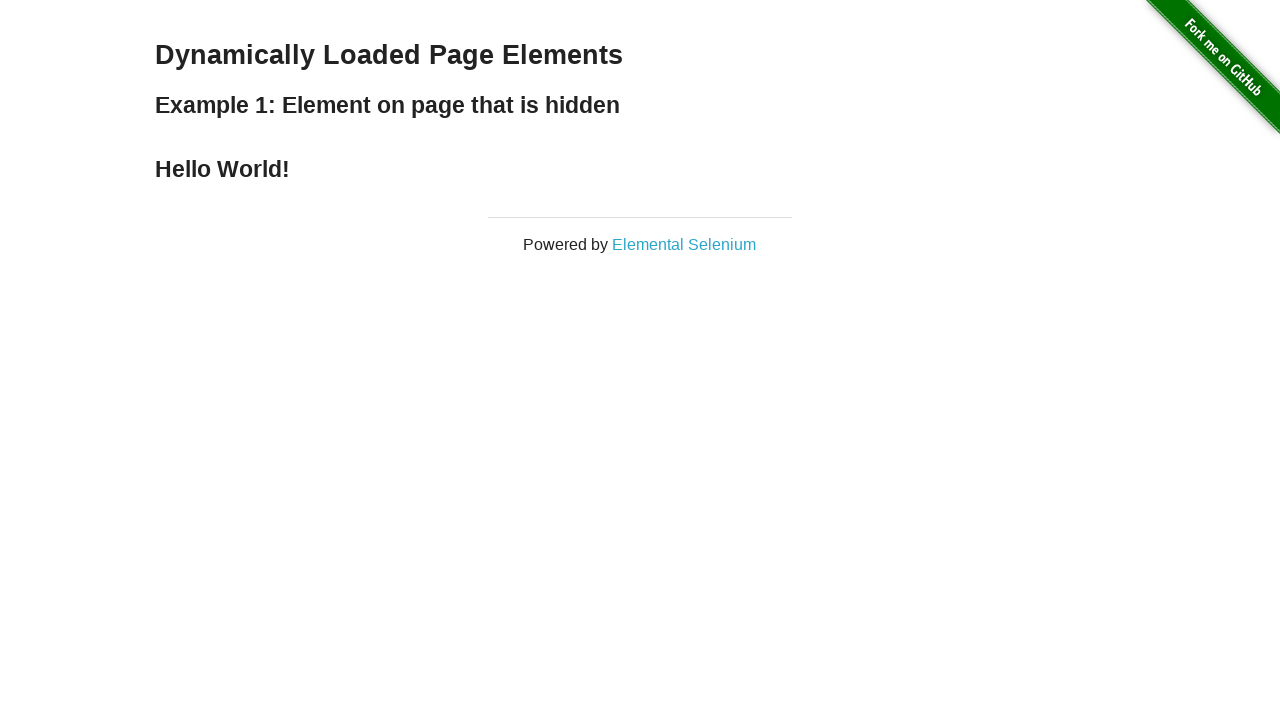

Located the Hello World text element
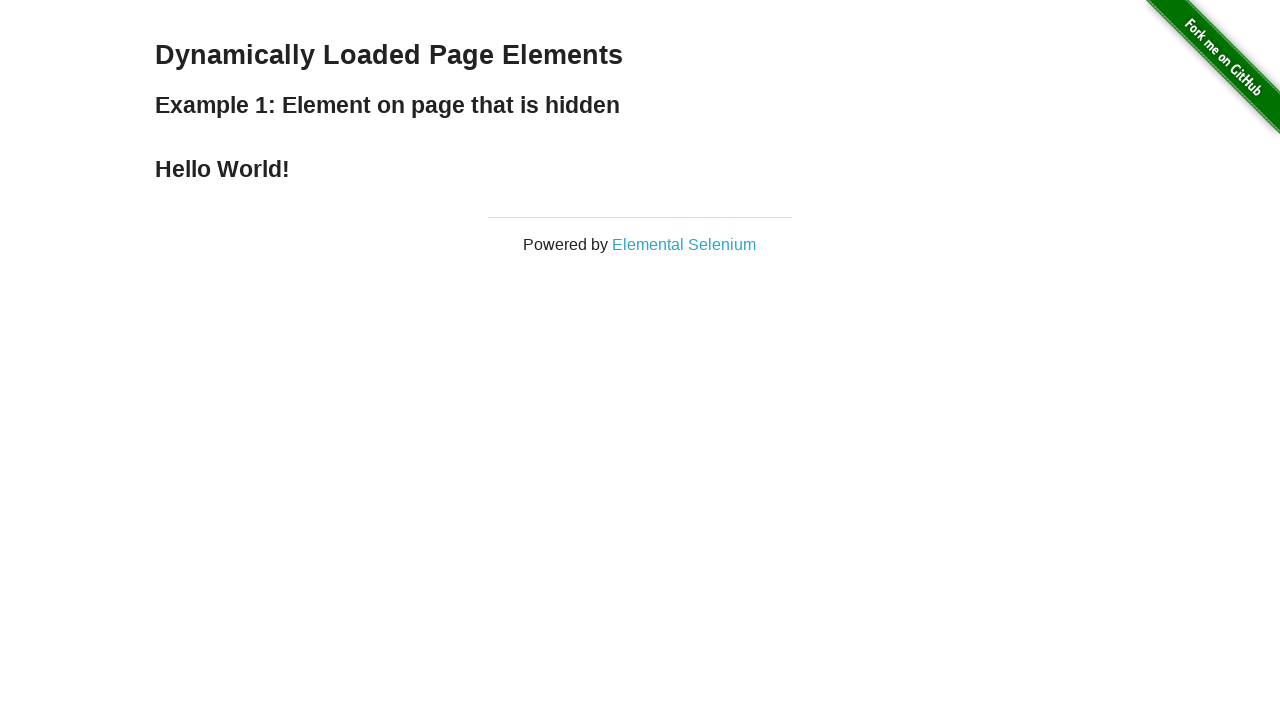

Verified that 'Hello World!' text is displayed correctly
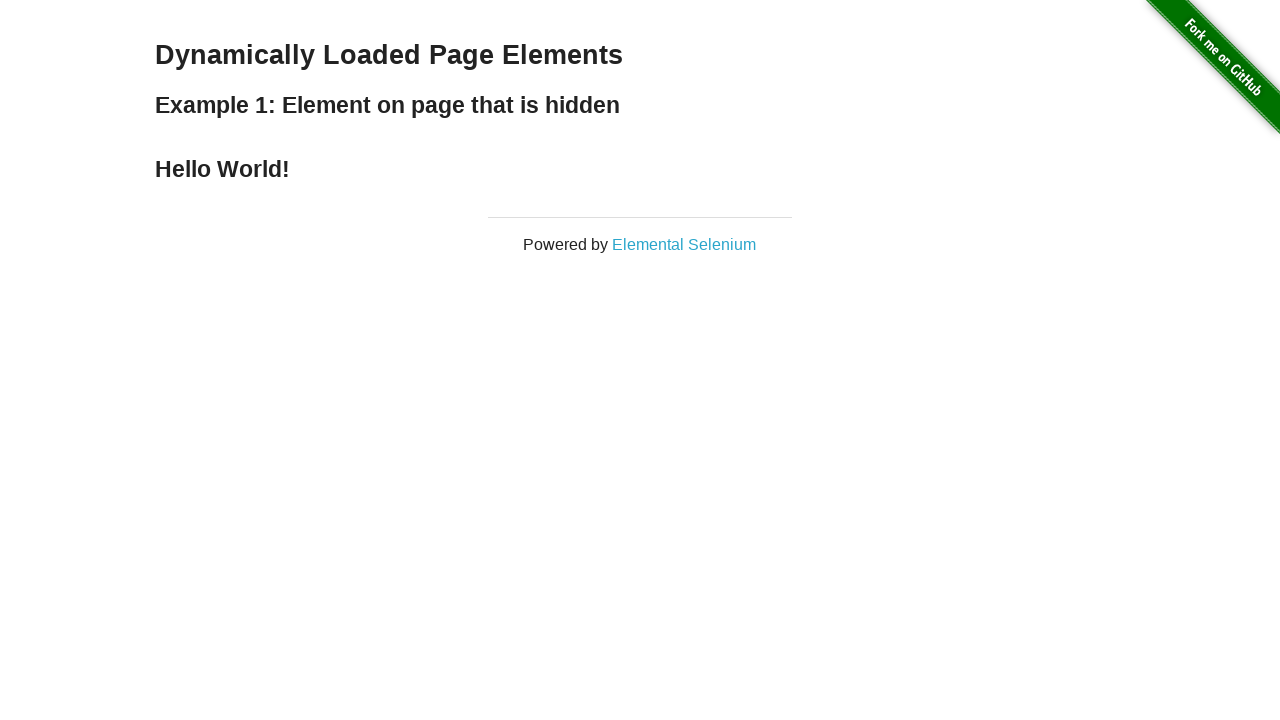

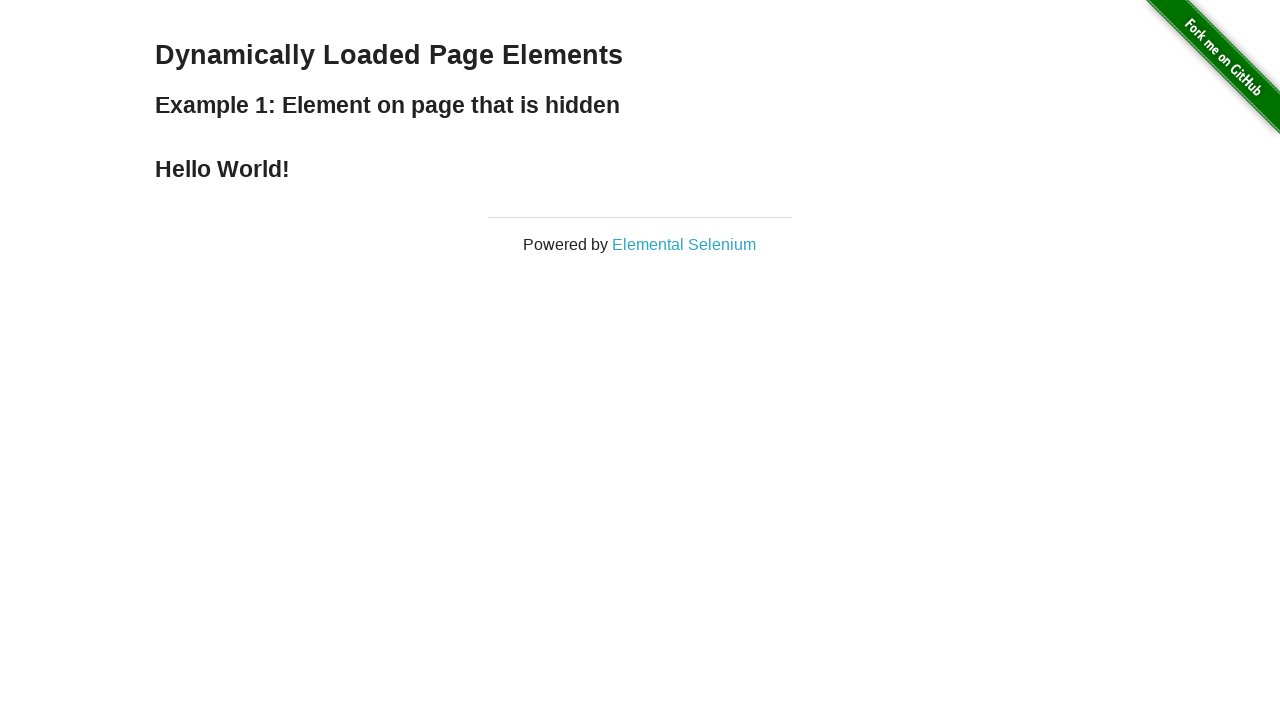